Opens DuckDuckGo and verifies that a specific element (#soft-assert-login) does not exist on the page, as part of setup verification.

Starting URL: https://duckduckgo.com/

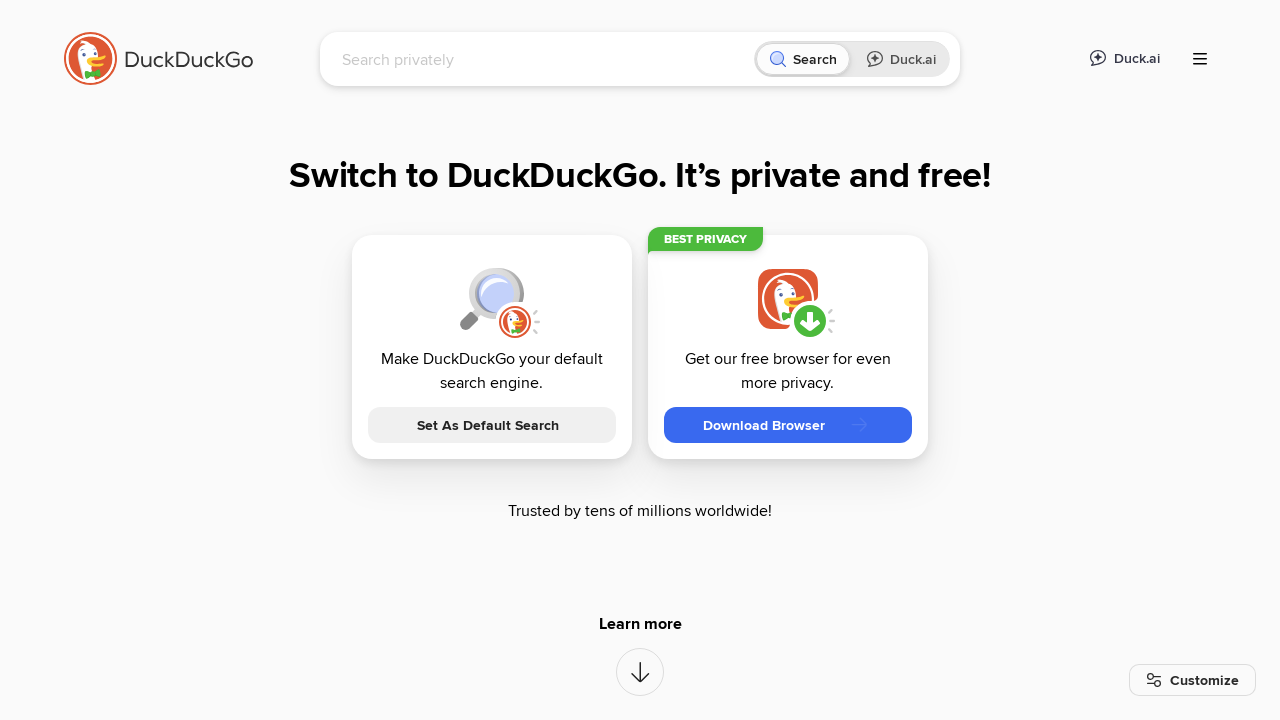

Waited 500ms for page to stabilize
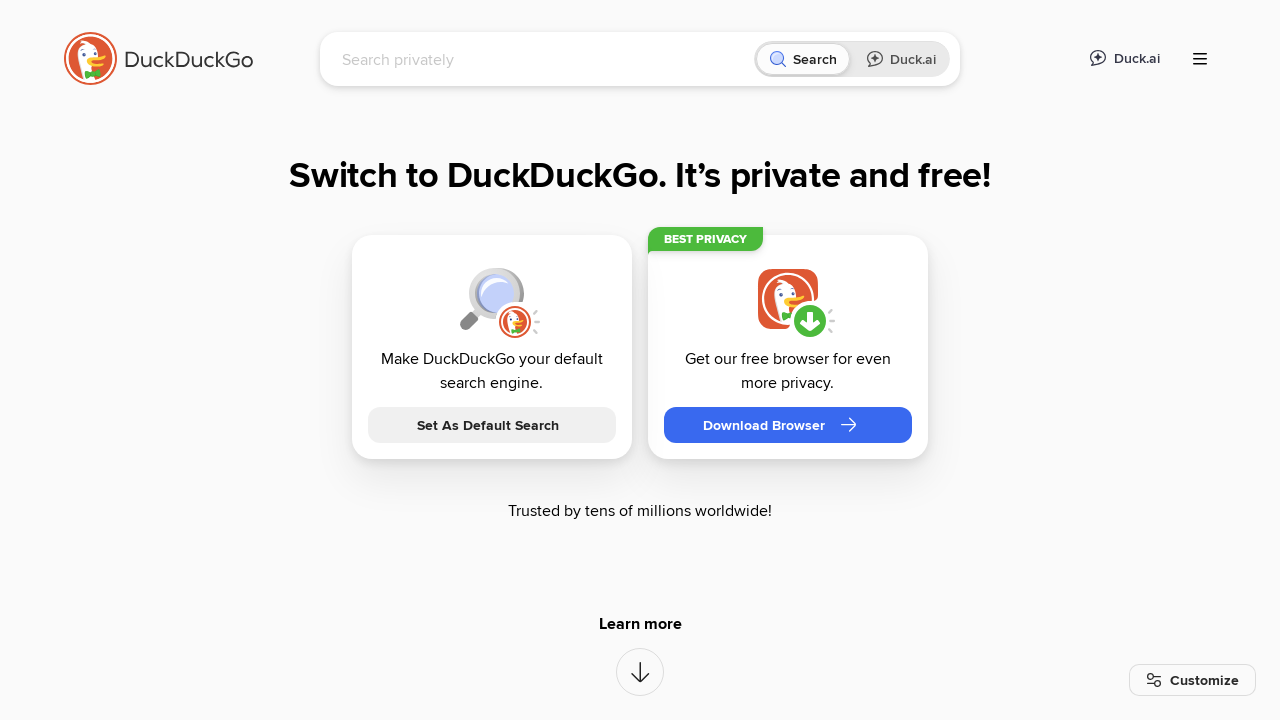

Verified that #soft-assert-login element does not exist on DuckDuckGo page
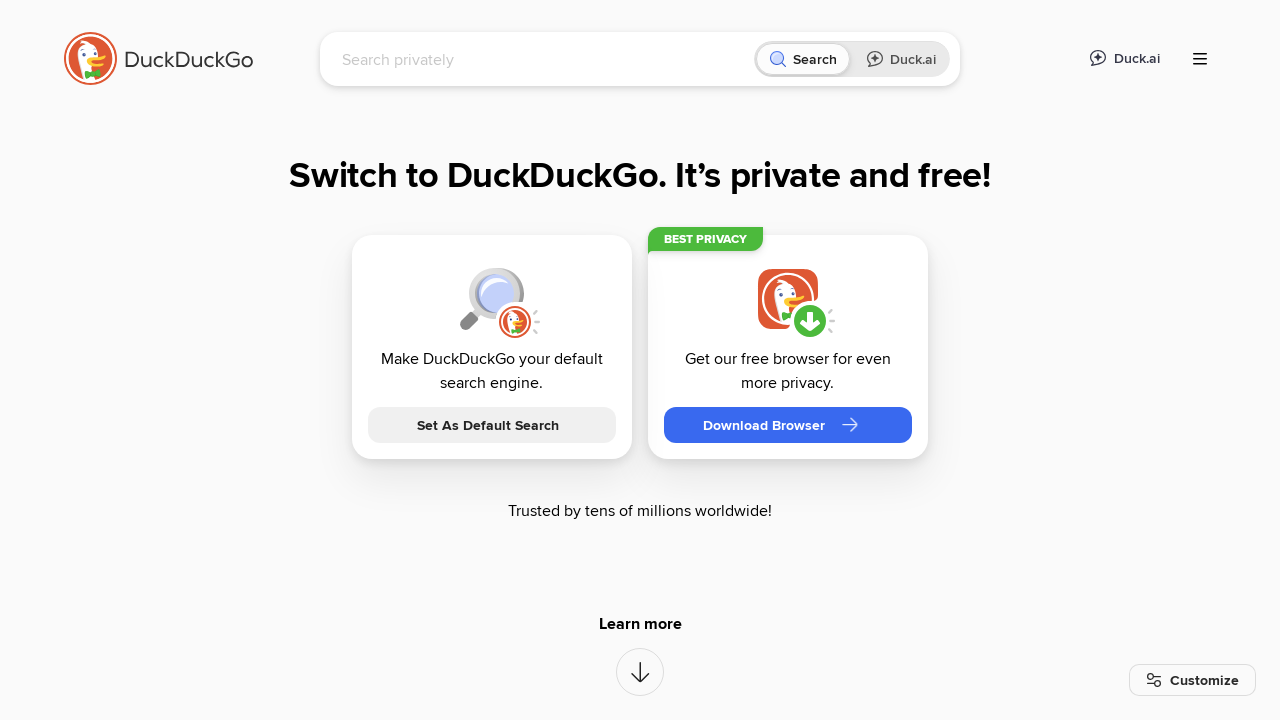

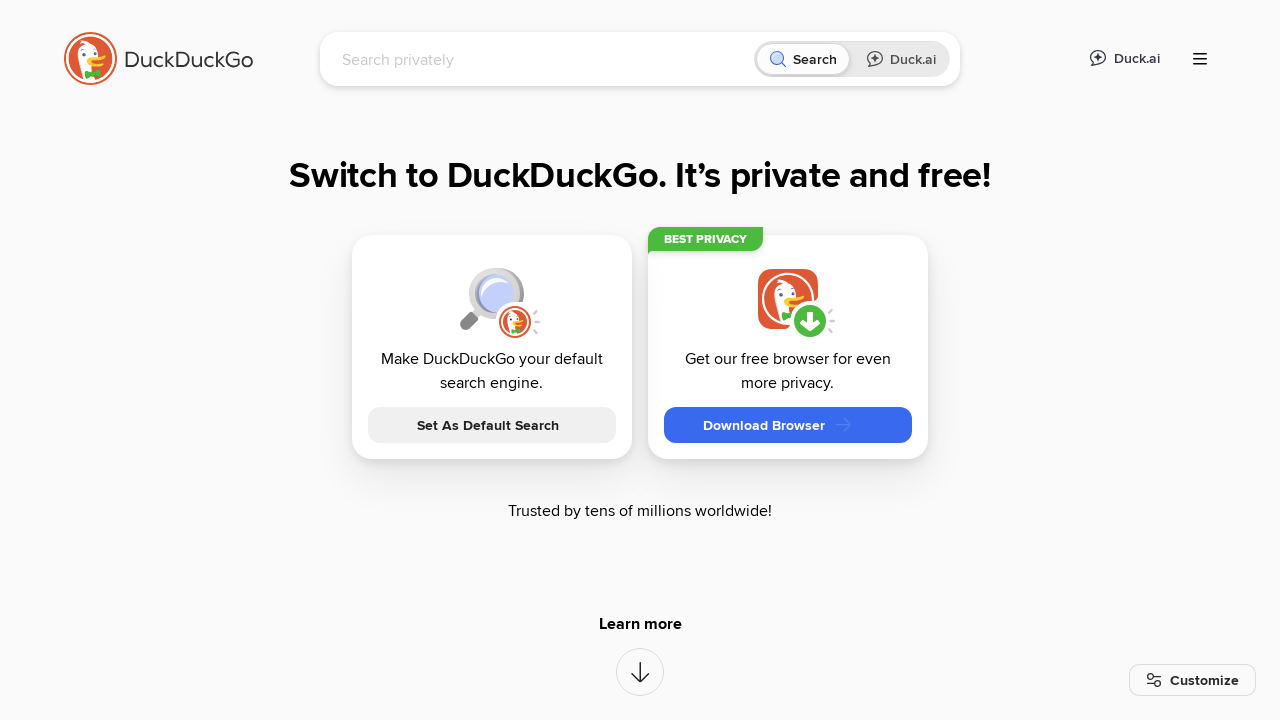